Tests sorting the Due column in ascending order by clicking the column header and verifying the values are sorted correctly

Starting URL: http://the-internet.herokuapp.com/tables

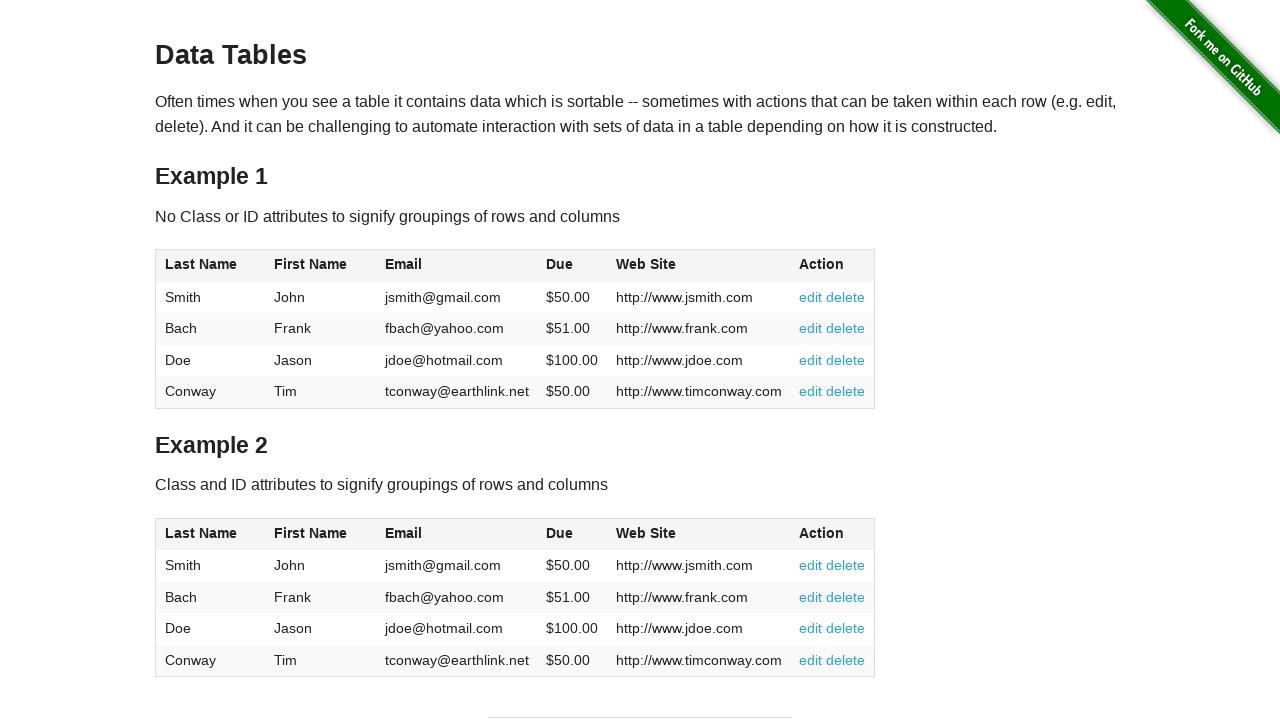

Clicked Due column header to sort ascending at (572, 266) on #table1 thead tr th:nth-of-type(4)
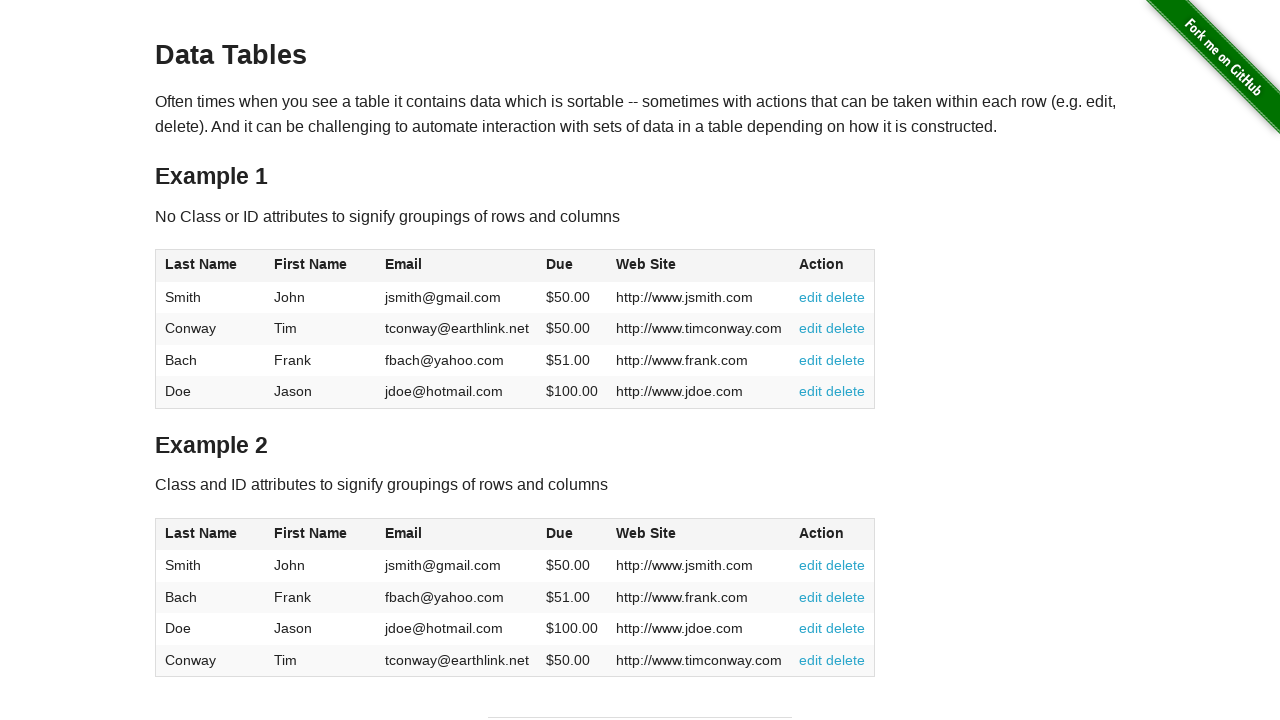

Due column values loaded and ready
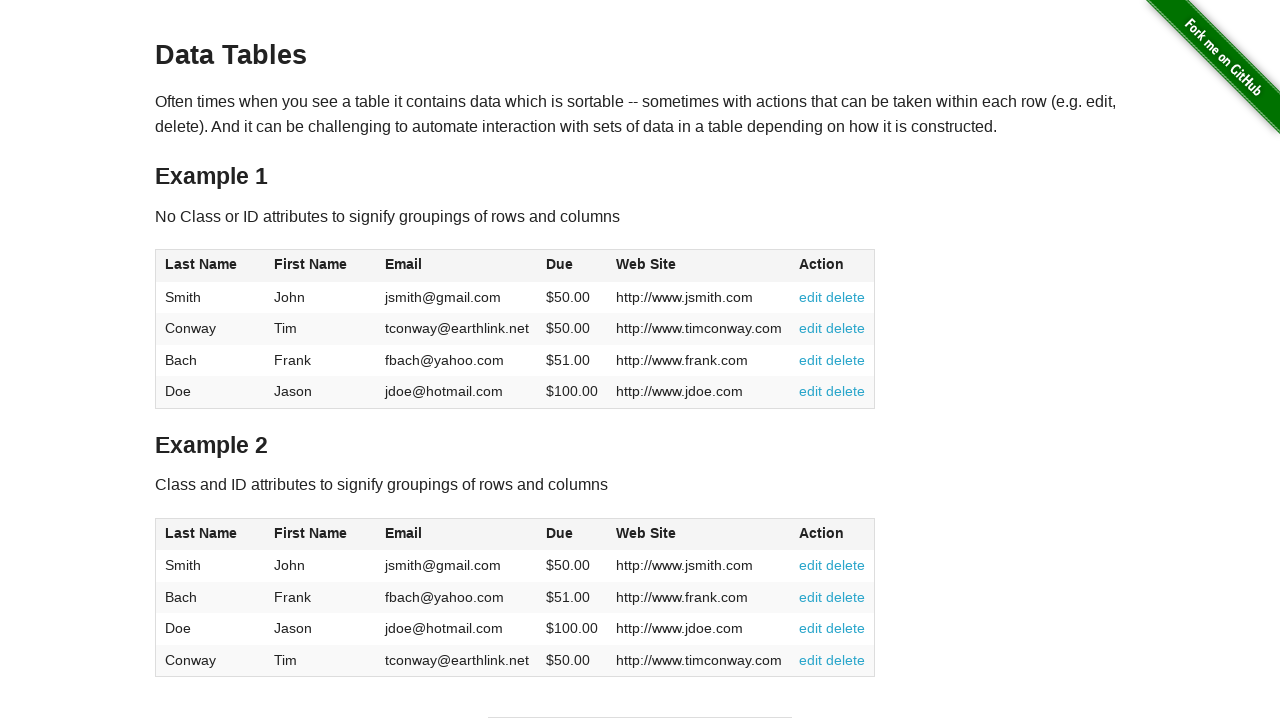

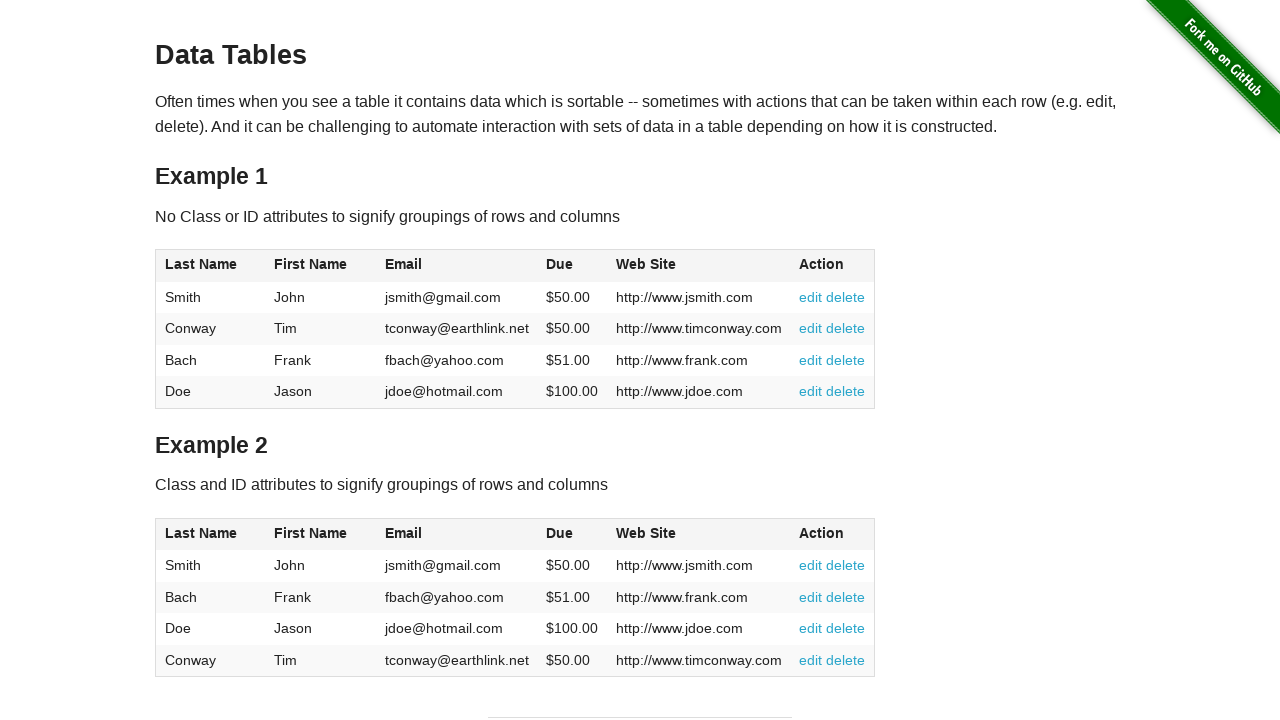